Navigates to the Automation Bookstore website and verifies the page loads successfully

Starting URL: https://automationbookstore.dev/

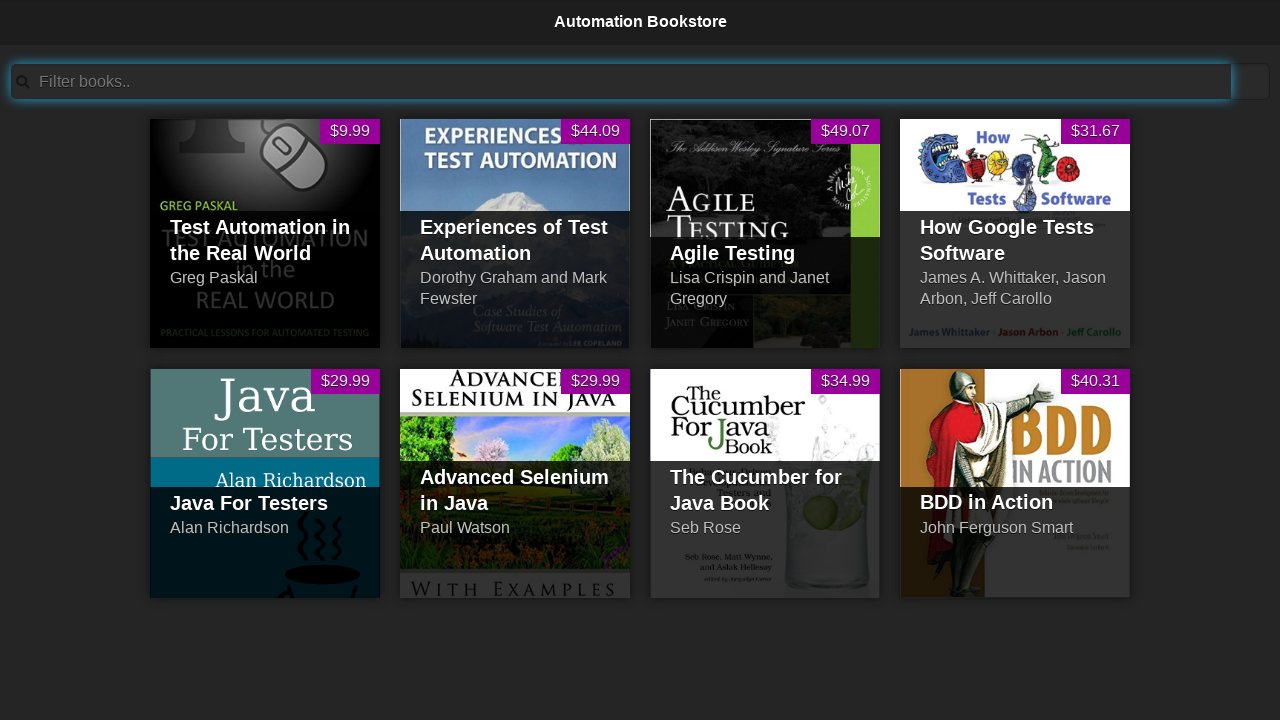

Navigated to Automation Bookstore website
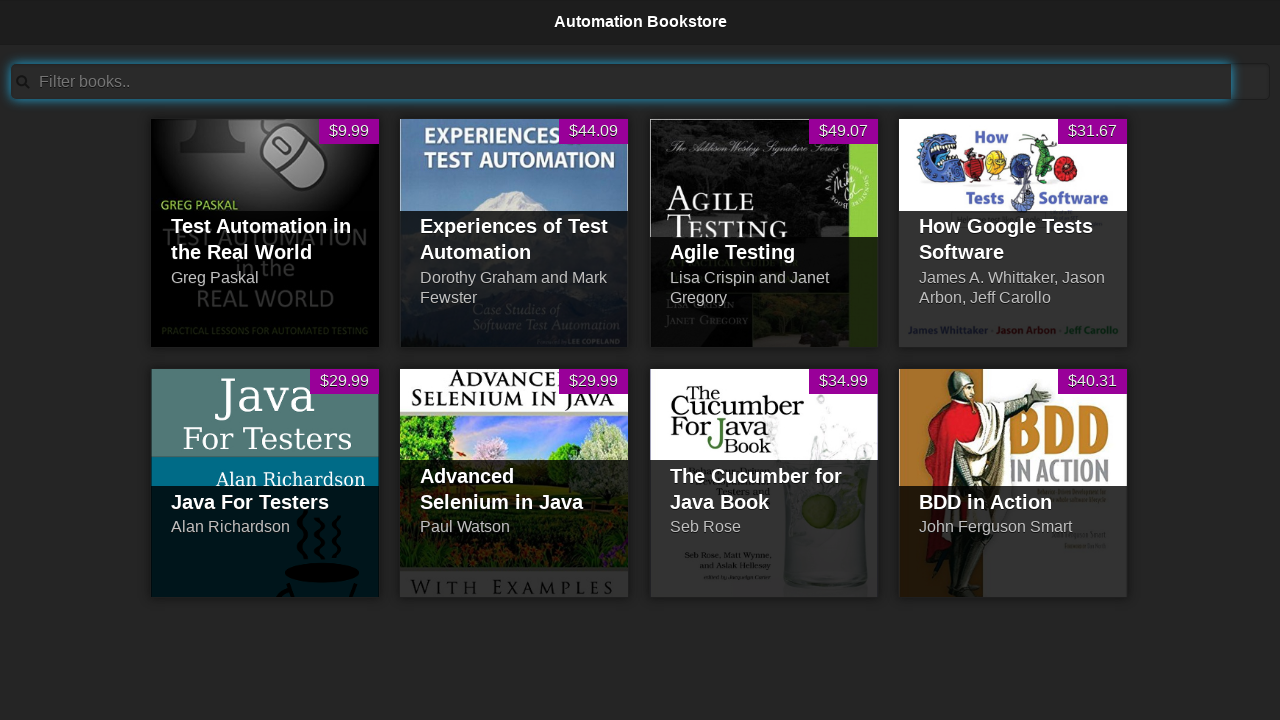

Page DOM content fully loaded
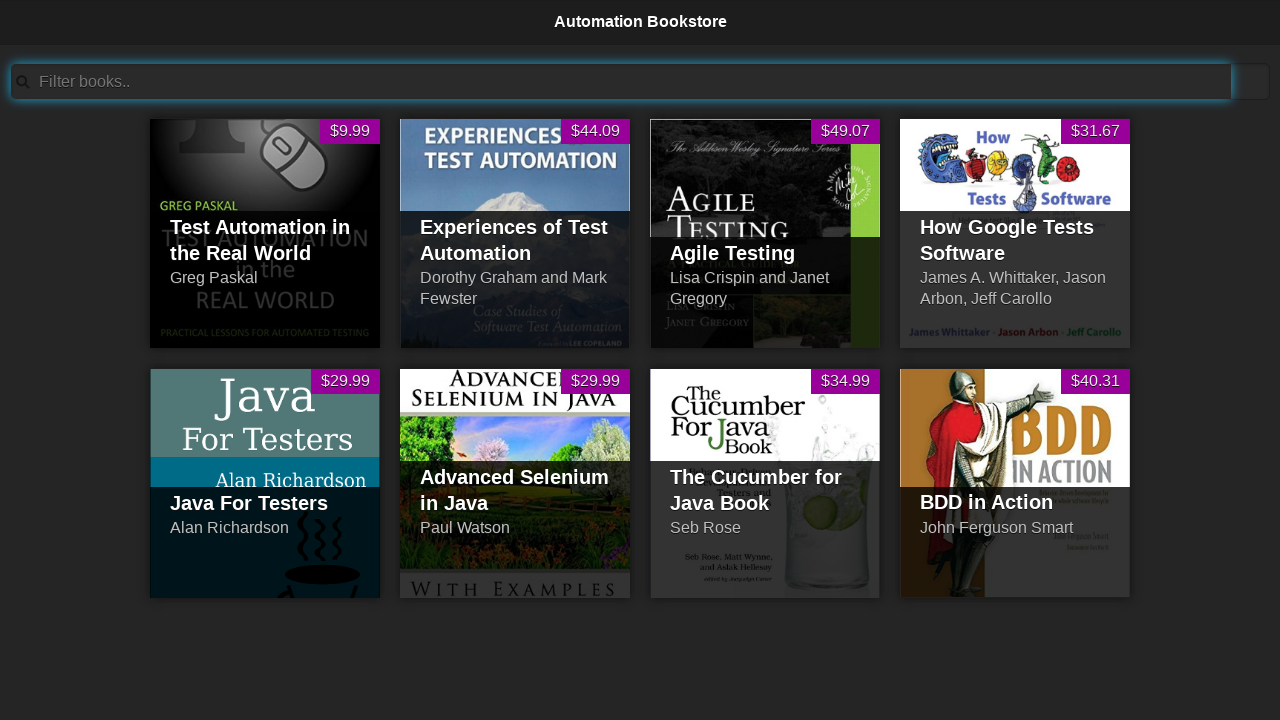

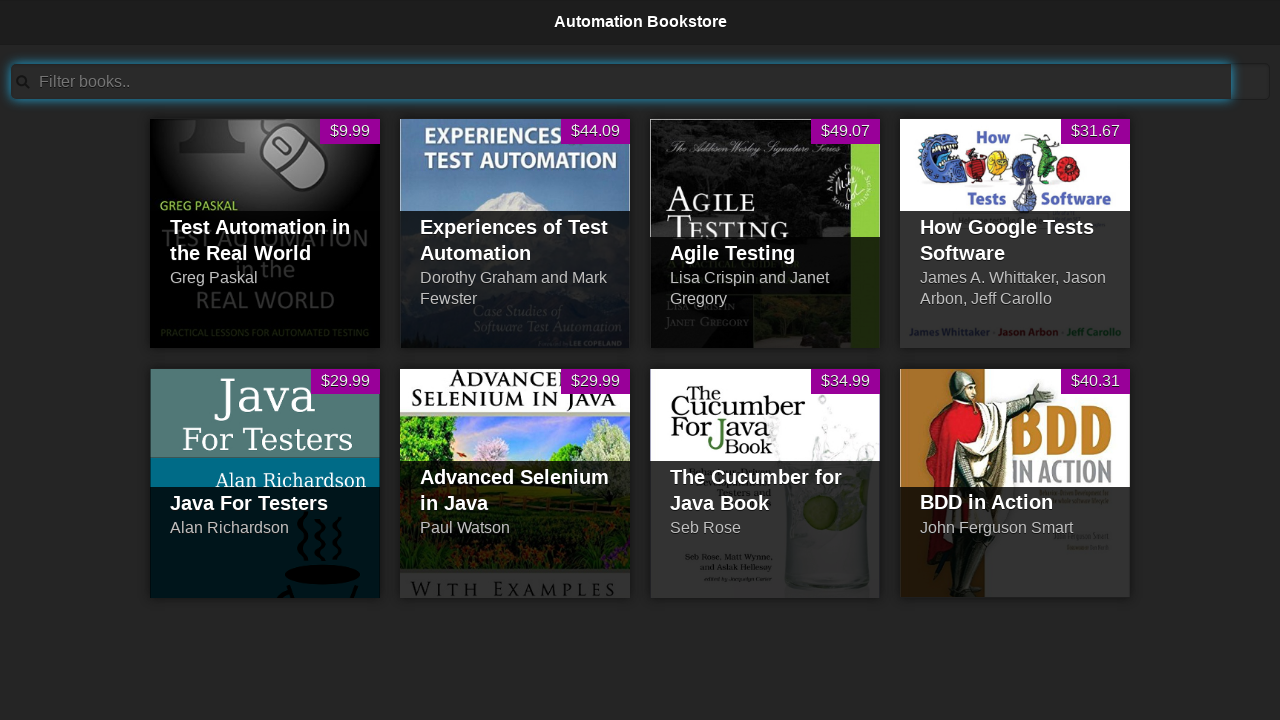